Tests browser navigation functions including back, forward, and refresh on Unsplash website

Starting URL: https://unsplash.com/

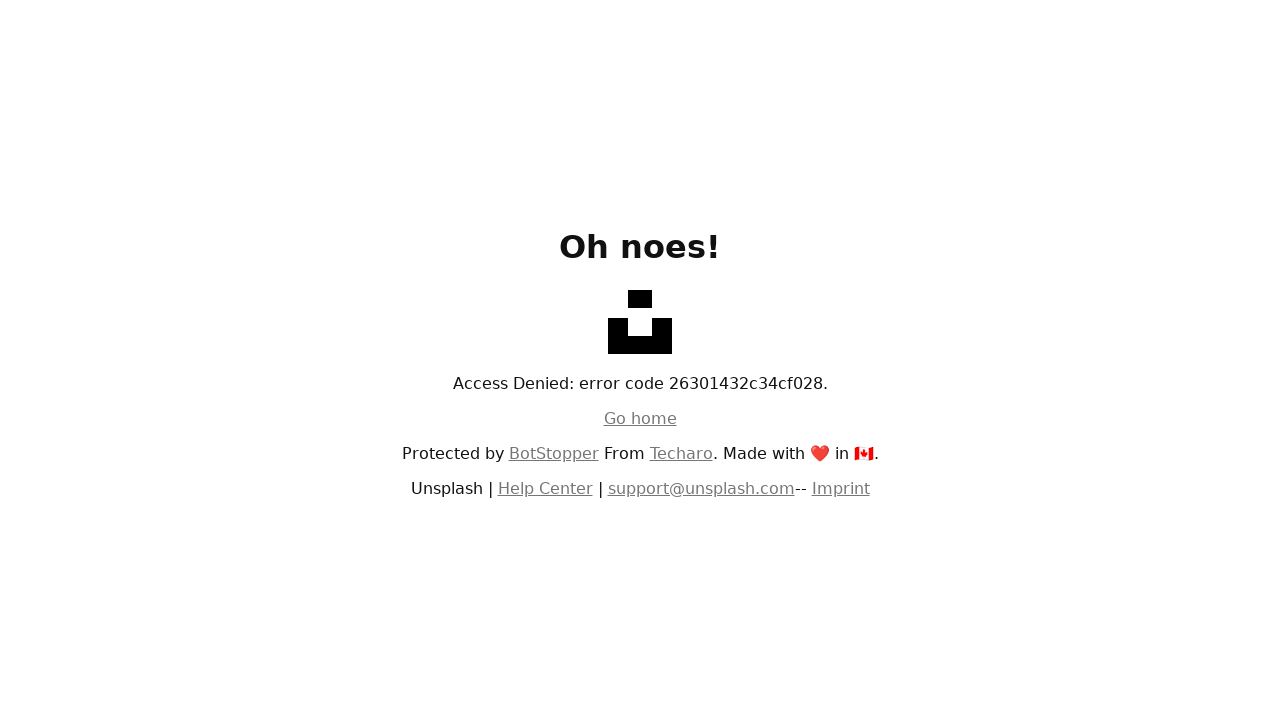

Navigated back from initial page
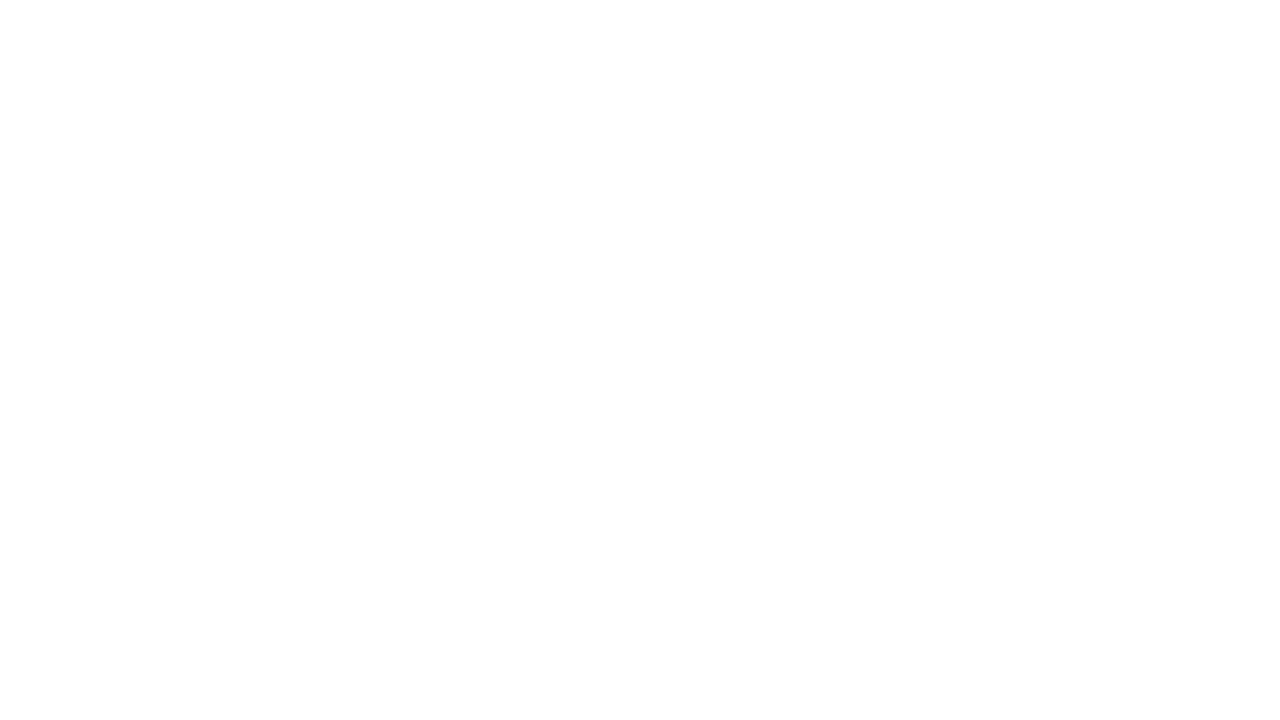

Navigated forward
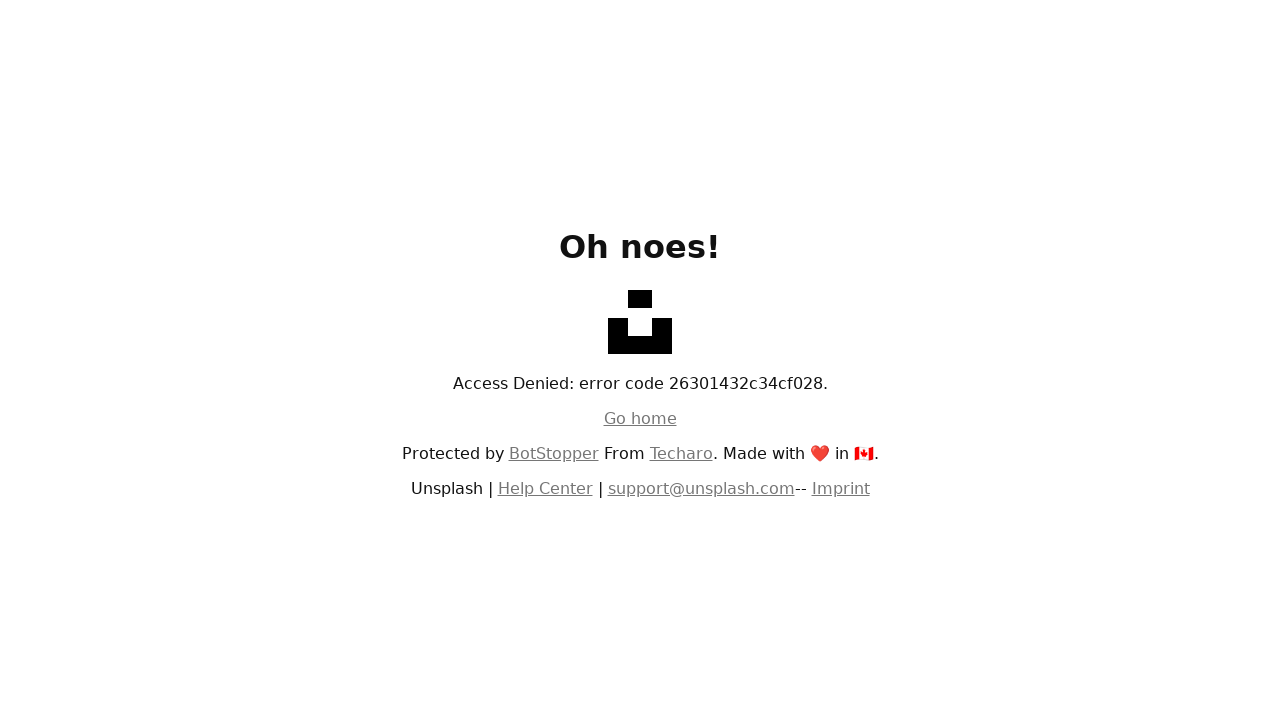

Refreshed the page
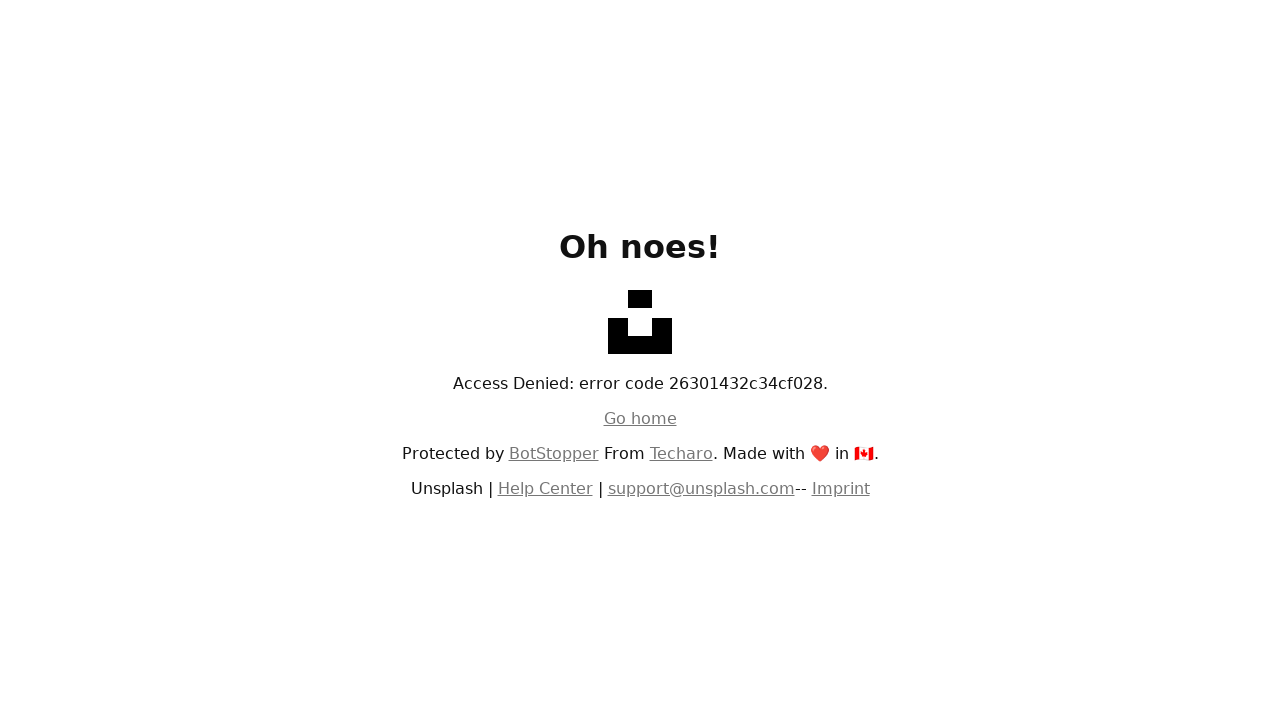

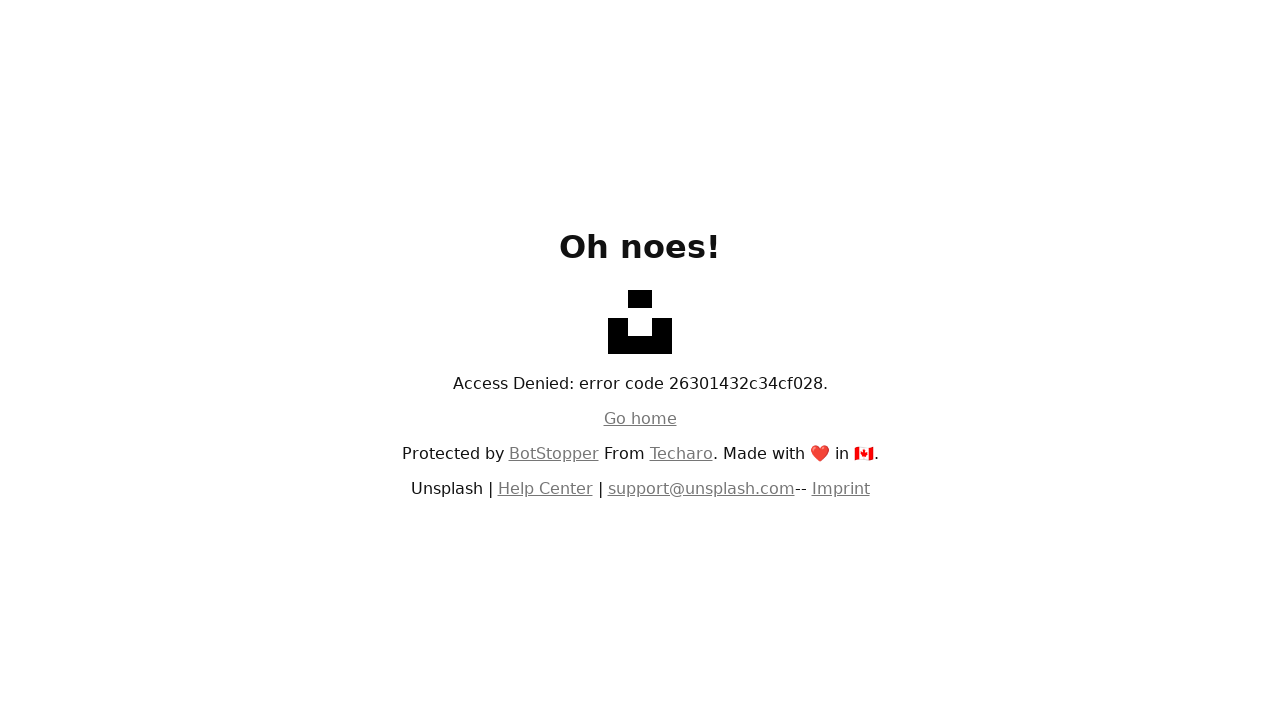